Tests login with username but empty password to verify password required error message

Starting URL: https://www.saucedemo.com/

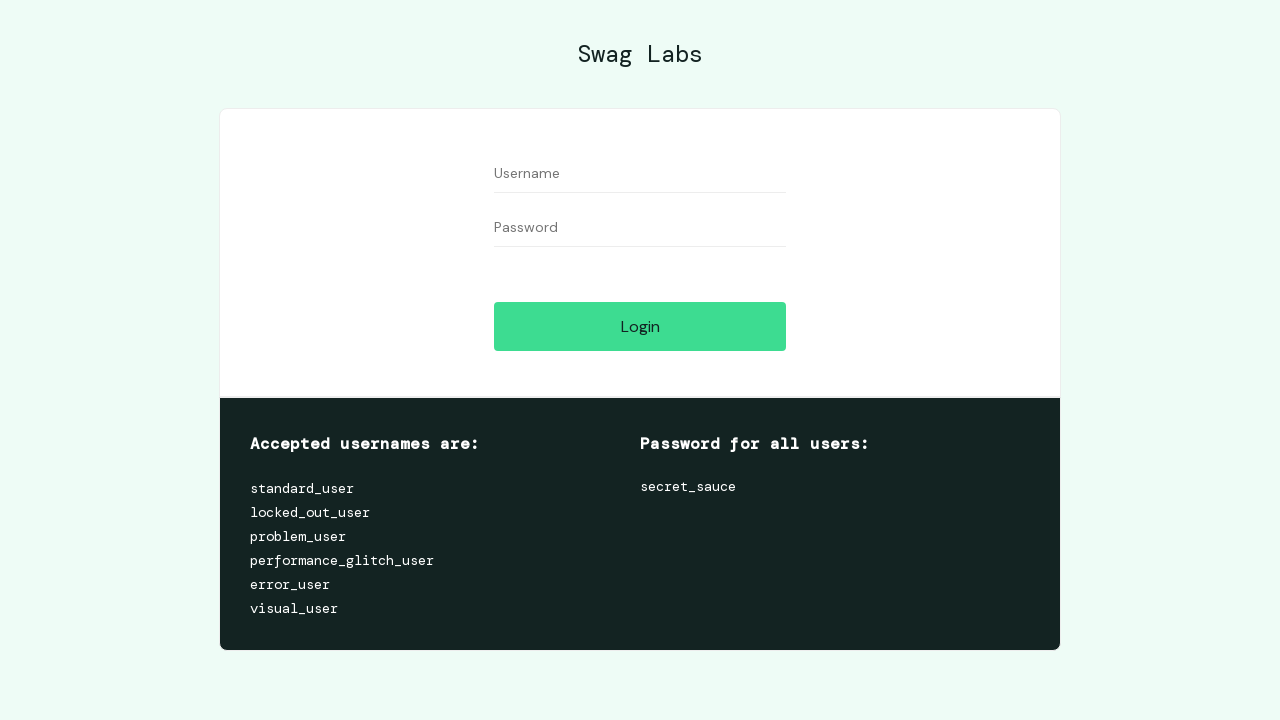

Filled username field with 'Ayşe' on #user-name
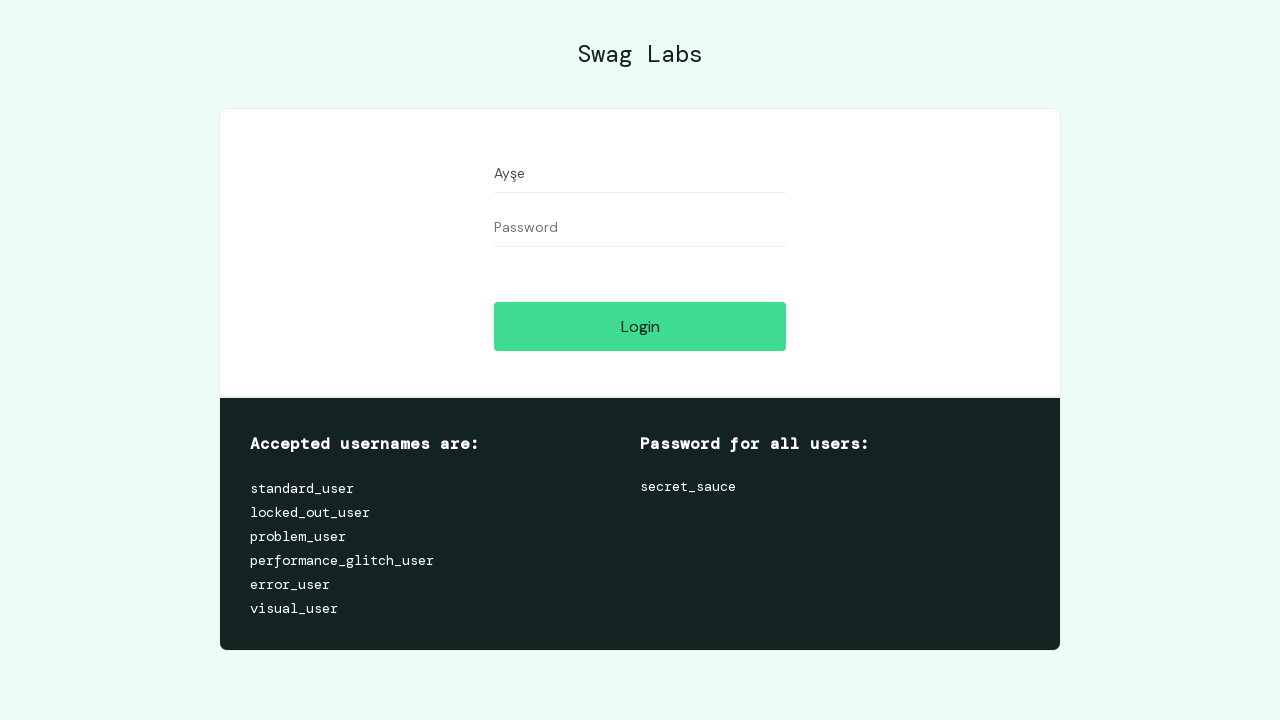

Left password field empty on #password
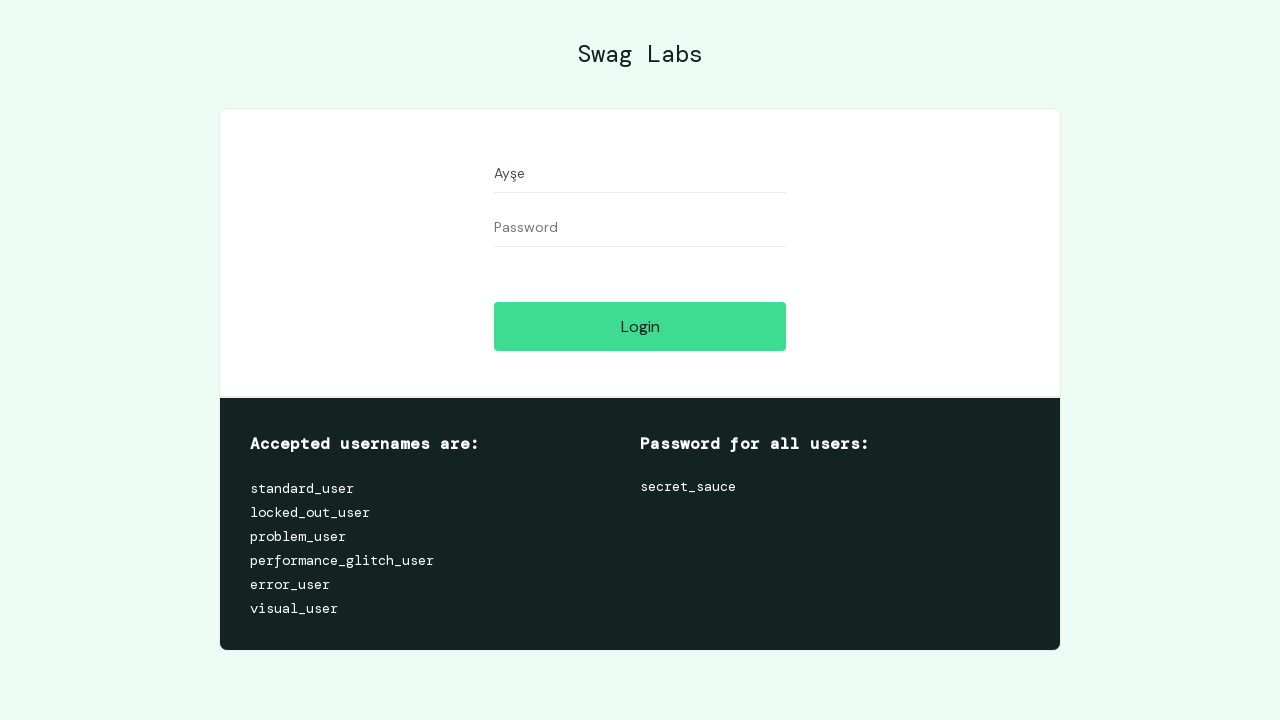

Clicked login button at (640, 326) on #login-button
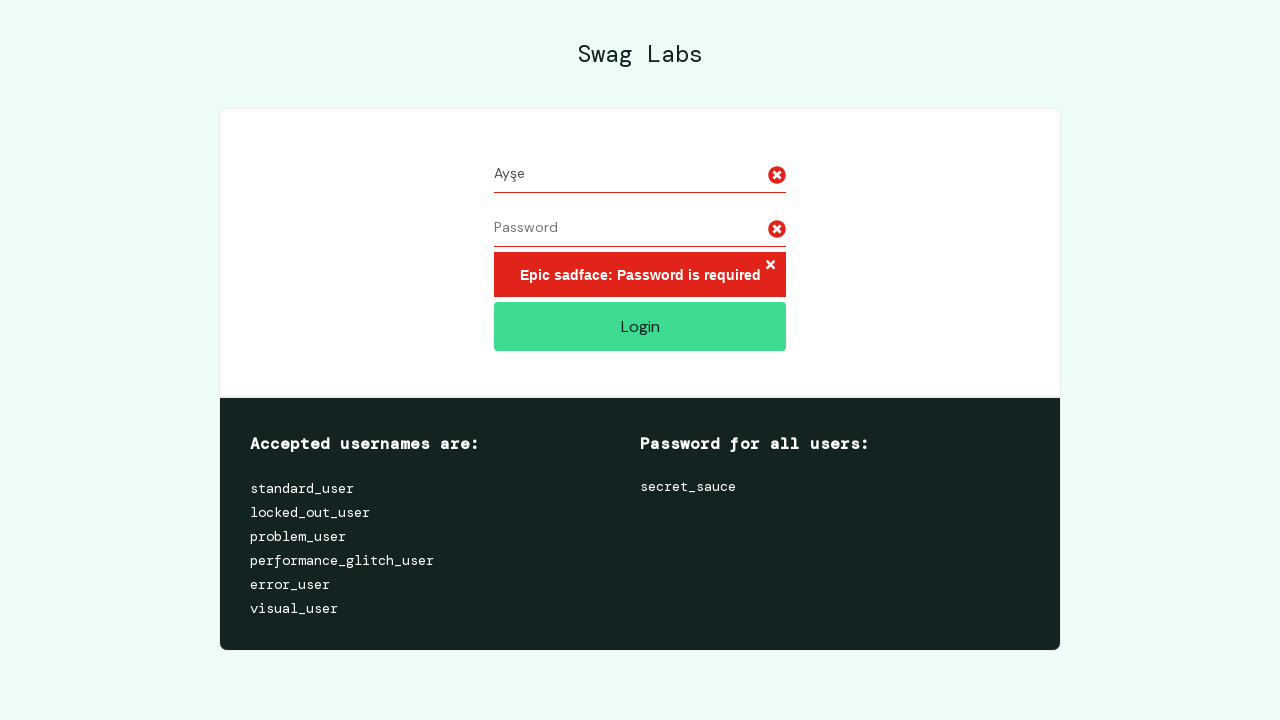

Password required error message appeared
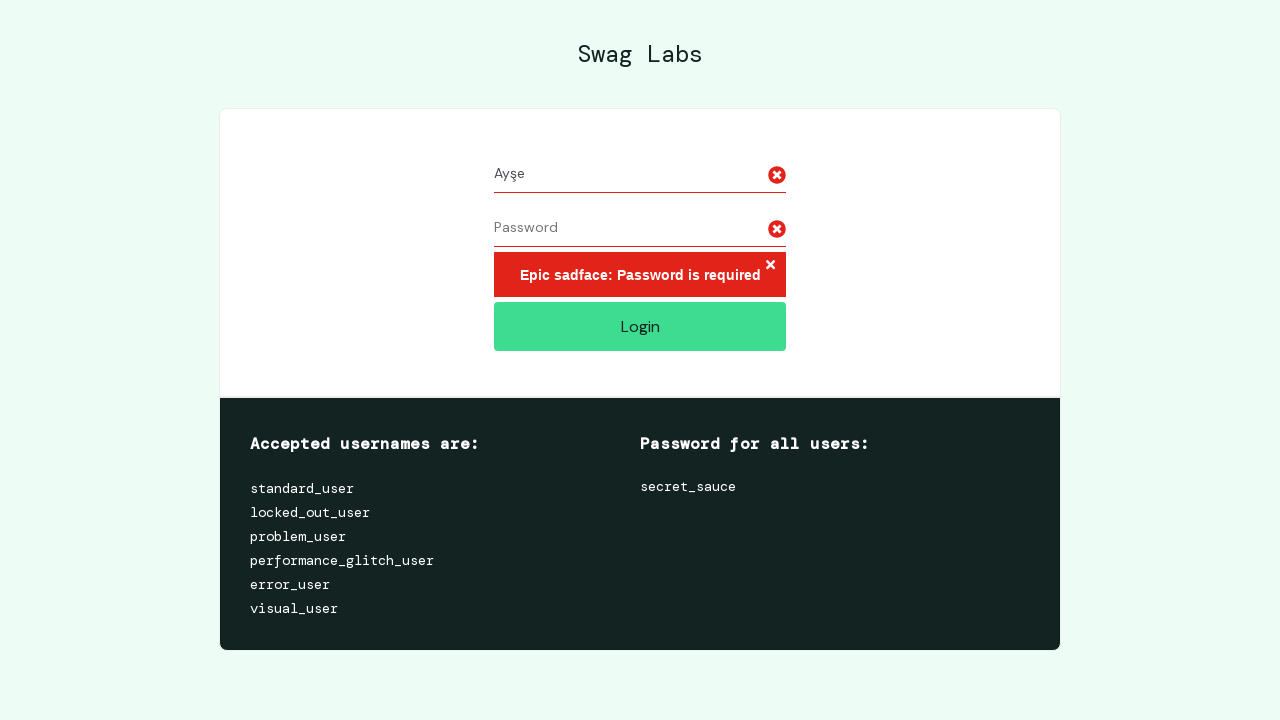

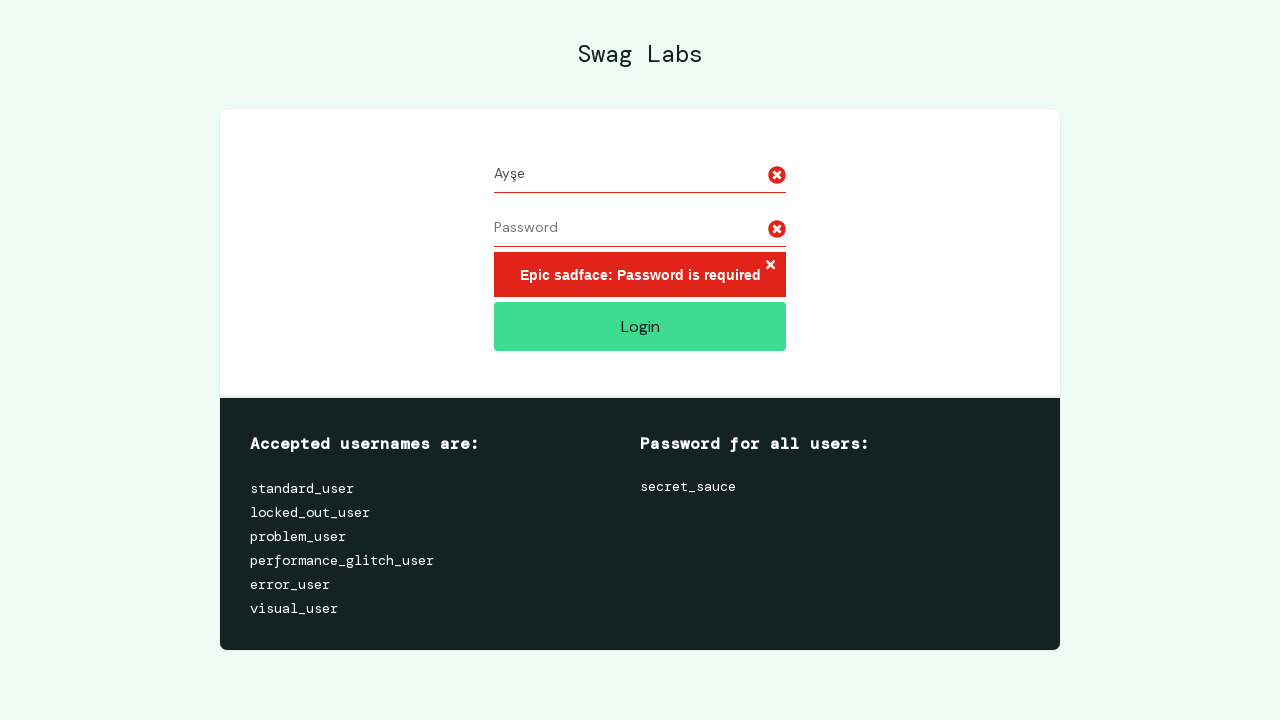